Navigates to the Rahul Shetty Academy Automation Practice page and verifies it loads successfully (originally for Edge browser parallel test)

Starting URL: https://rahulshettyacademy.com/AutomationPractice/

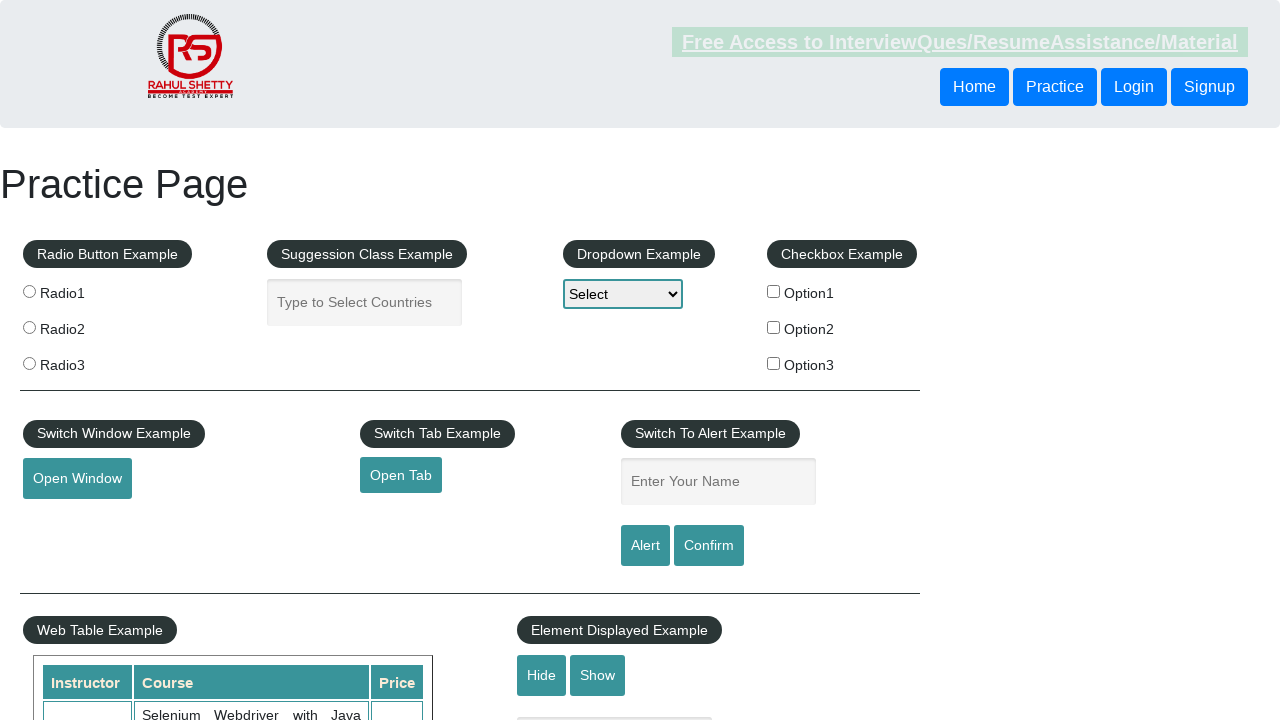

Waited for page DOM content to load
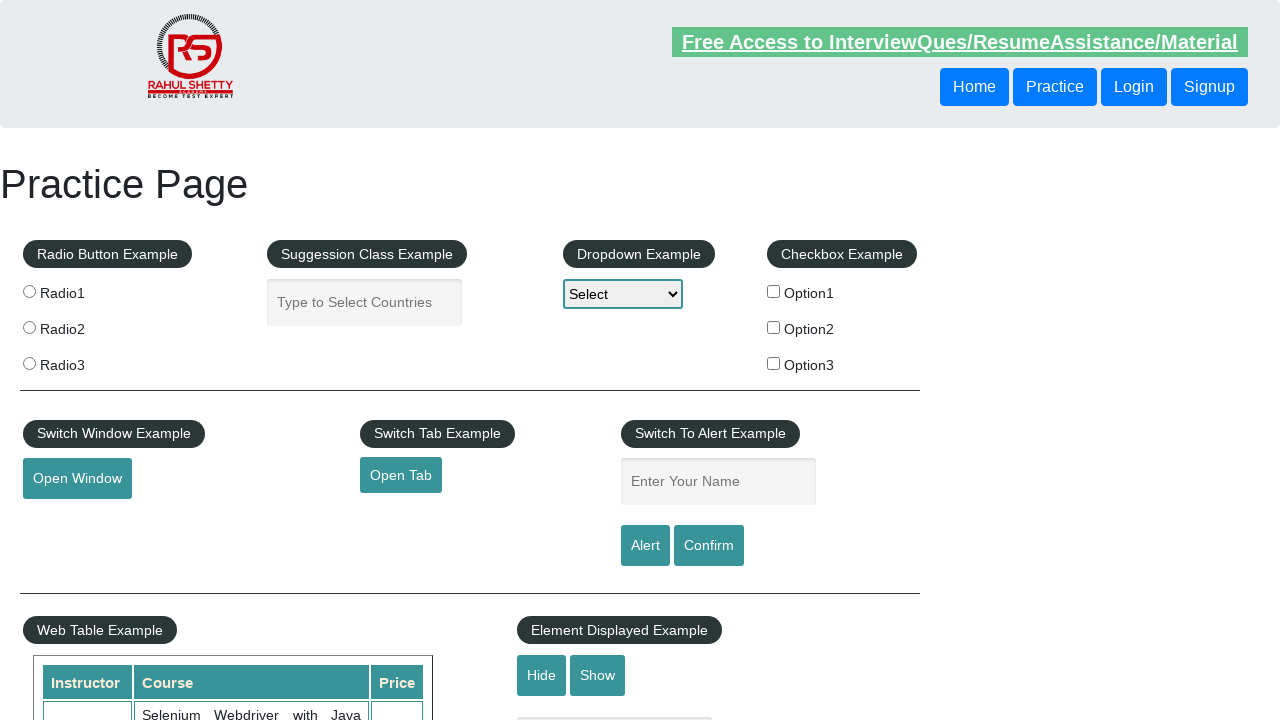

H1 heading element loaded, verifying correct page
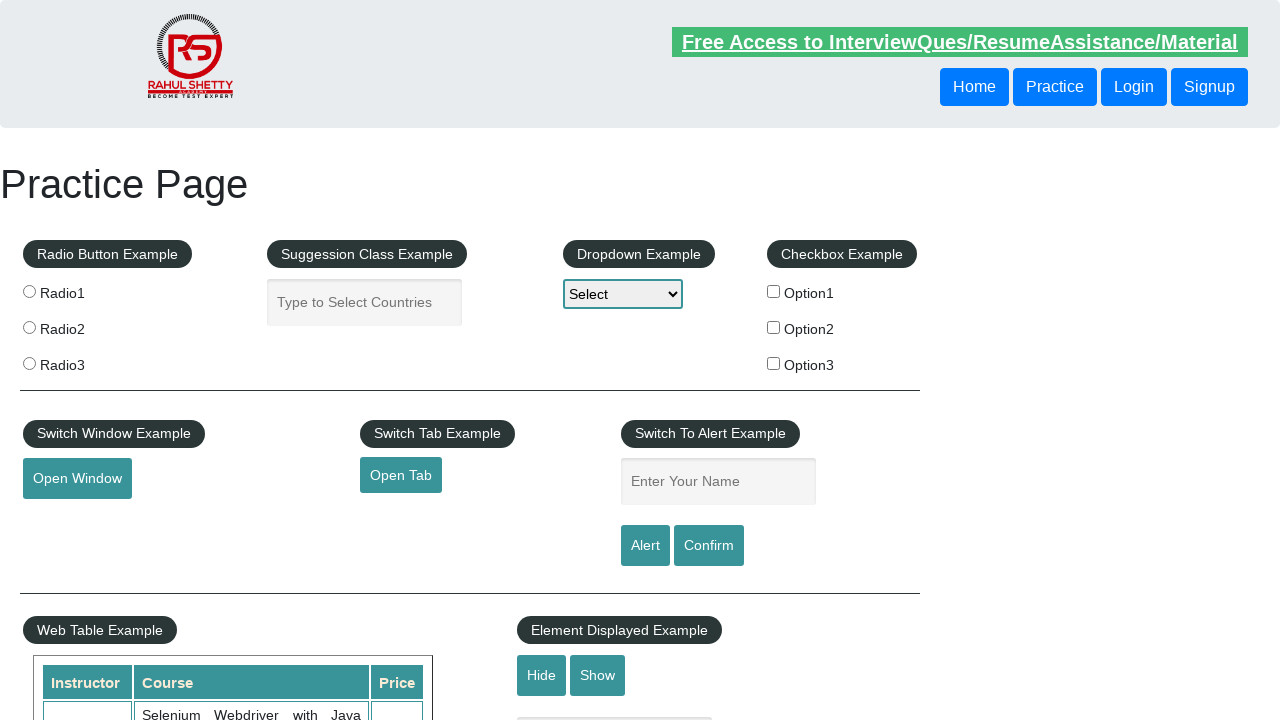

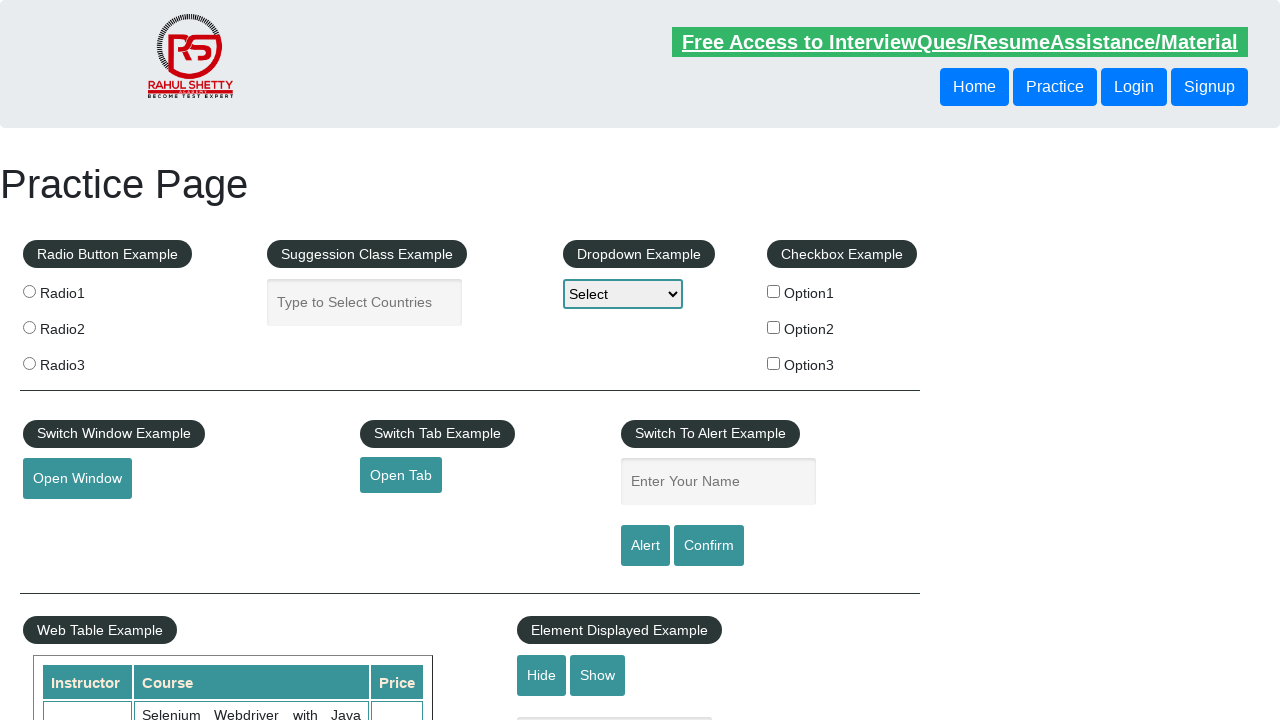